Tests dropdown selection functionality by selecting an option by index (index 4) from a select menu on a Selenium practice page.

Starting URL: https://www.tutorialspoint.com/selenium/practice/select-menu.php

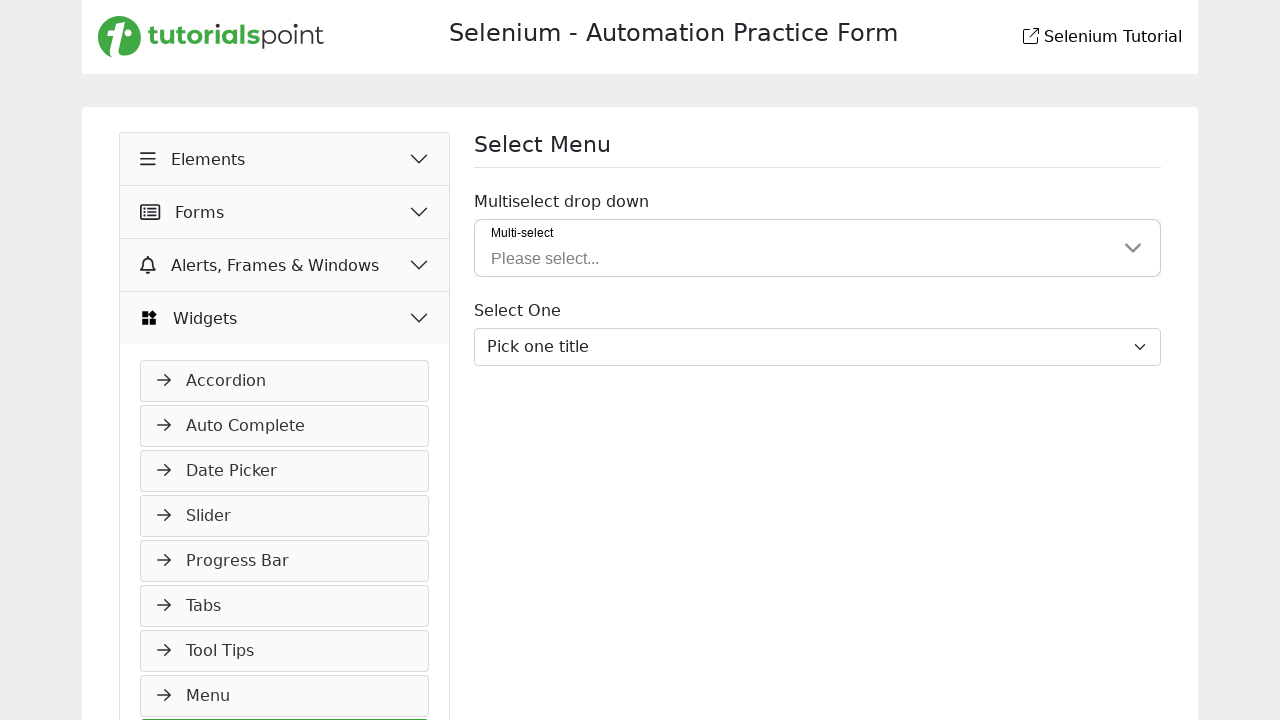

Navigated to Selenium practice select menu page
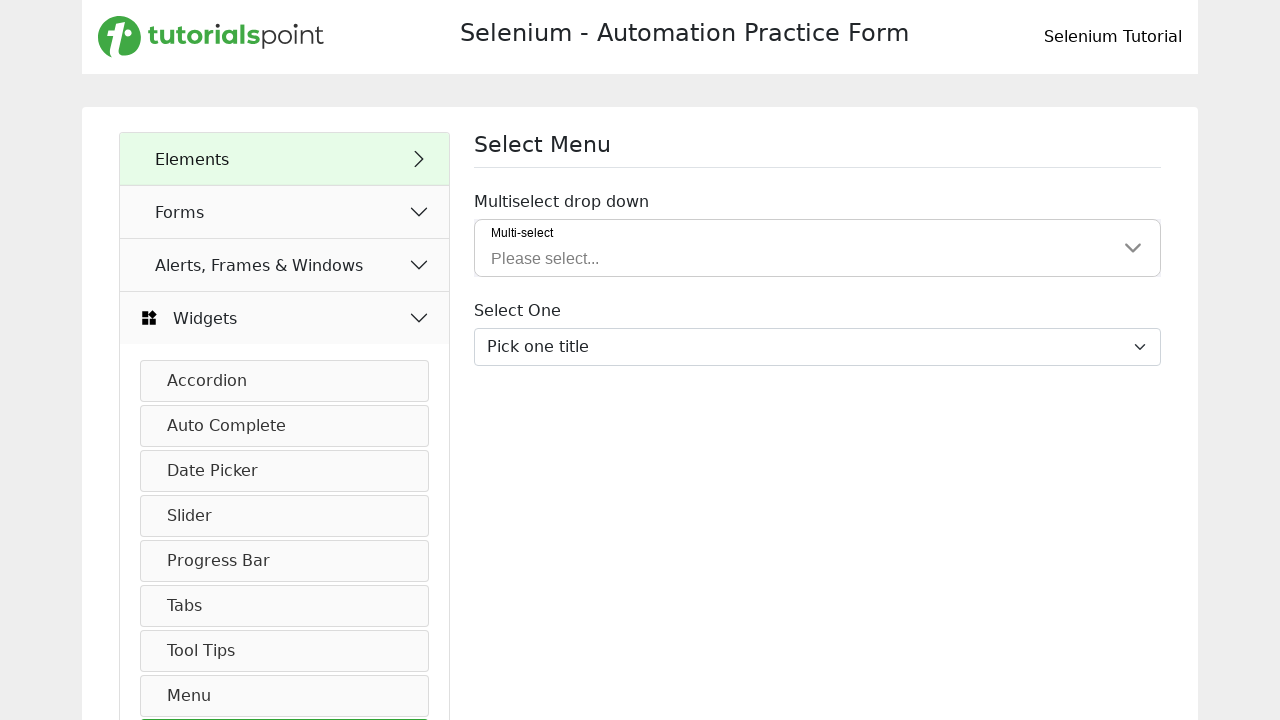

Dropdown menu element is now visible
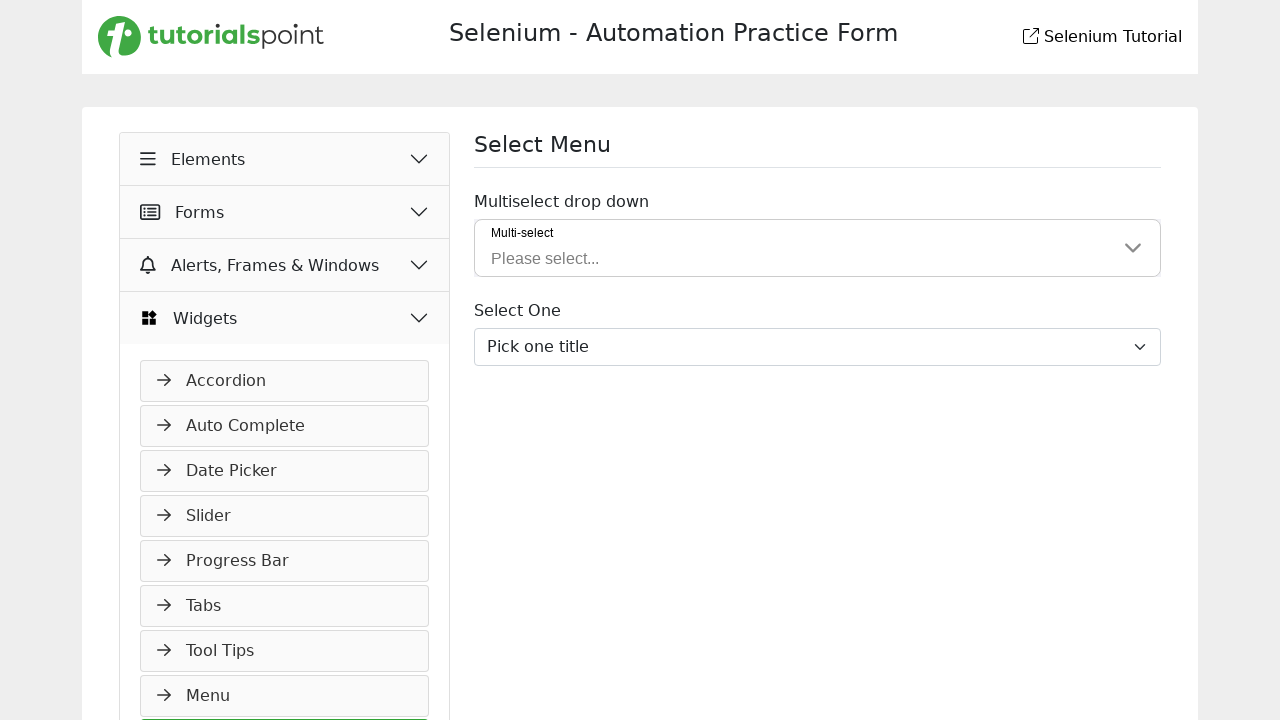

Selected option at index 4 (5th option) from the dropdown menu on #inputGroupSelect03
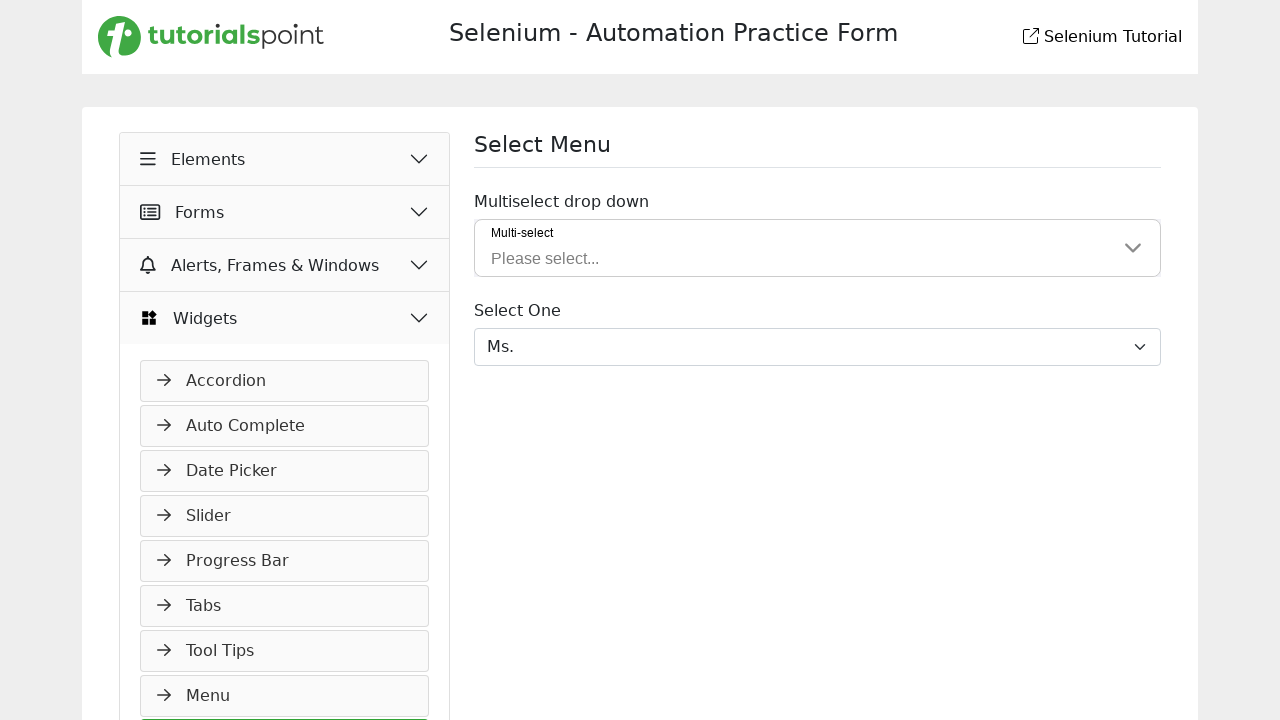

Waited 1 second for dropdown selection to take effect
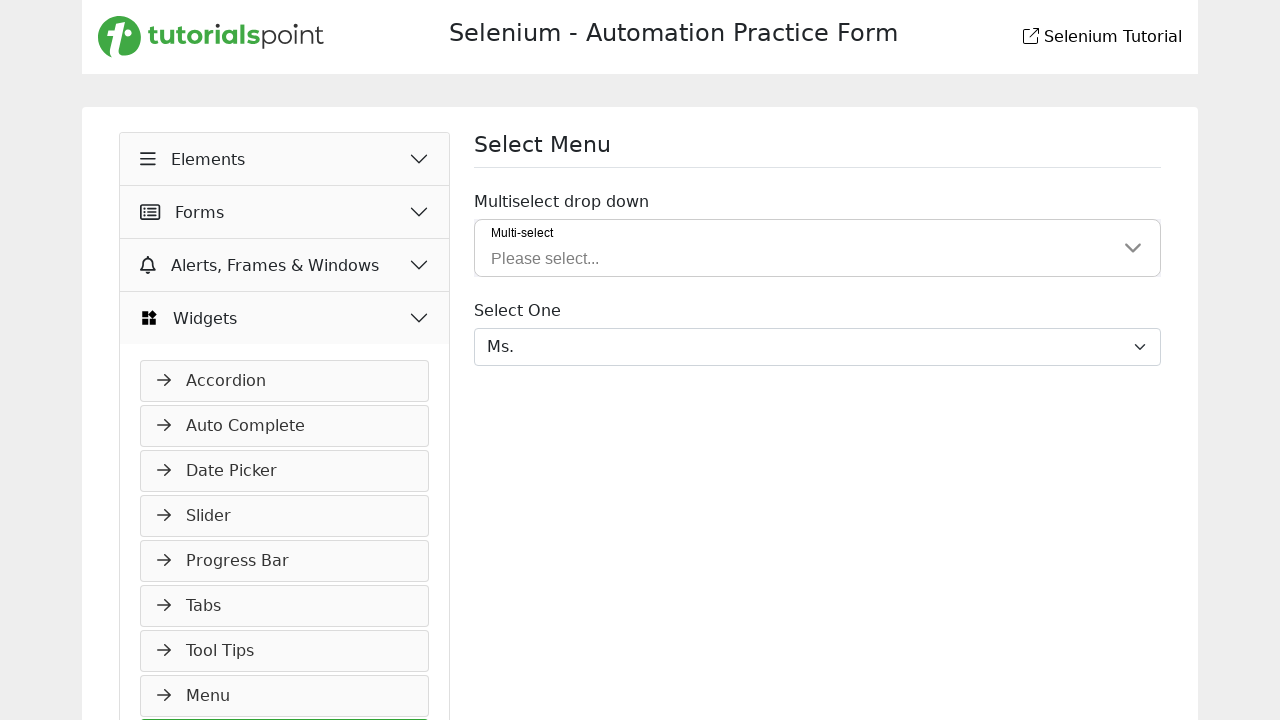

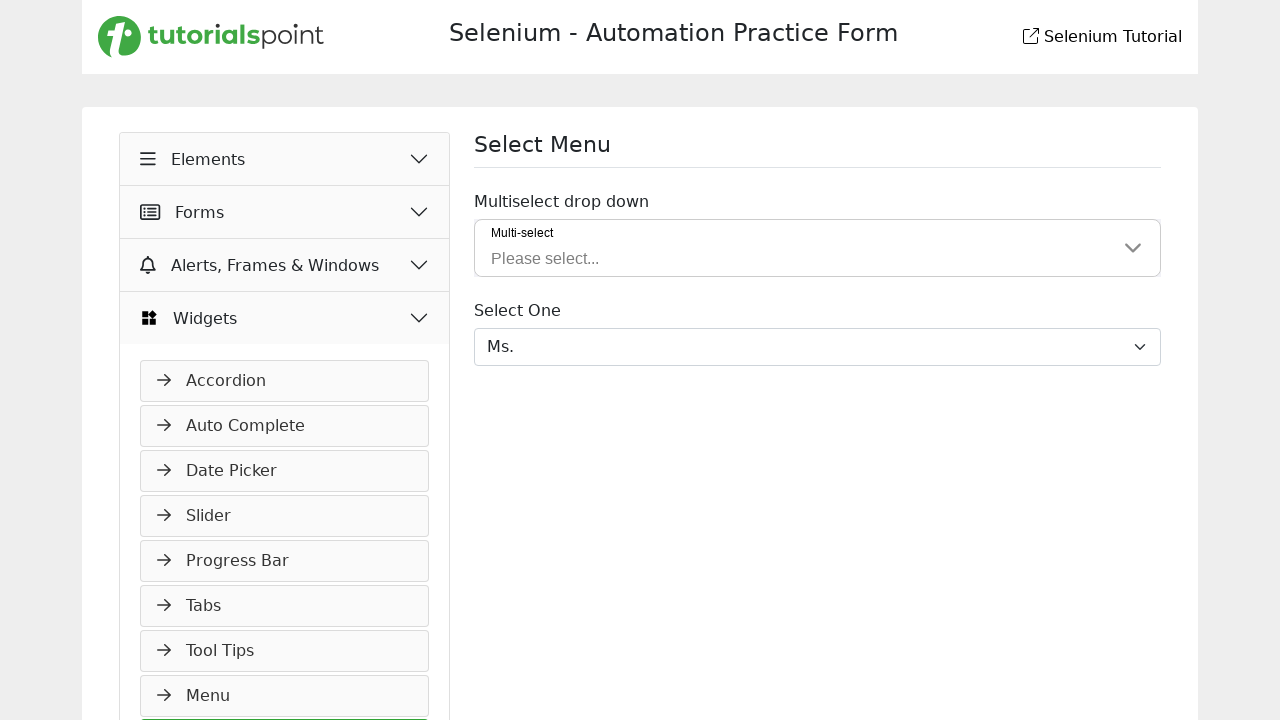